Tests JavaScript alert handling by triggering and interacting with different types of alerts (simple alert, confirm dialog, and prompt dialog)

Starting URL: https://the-internet.herokuapp.com/javascript_alerts

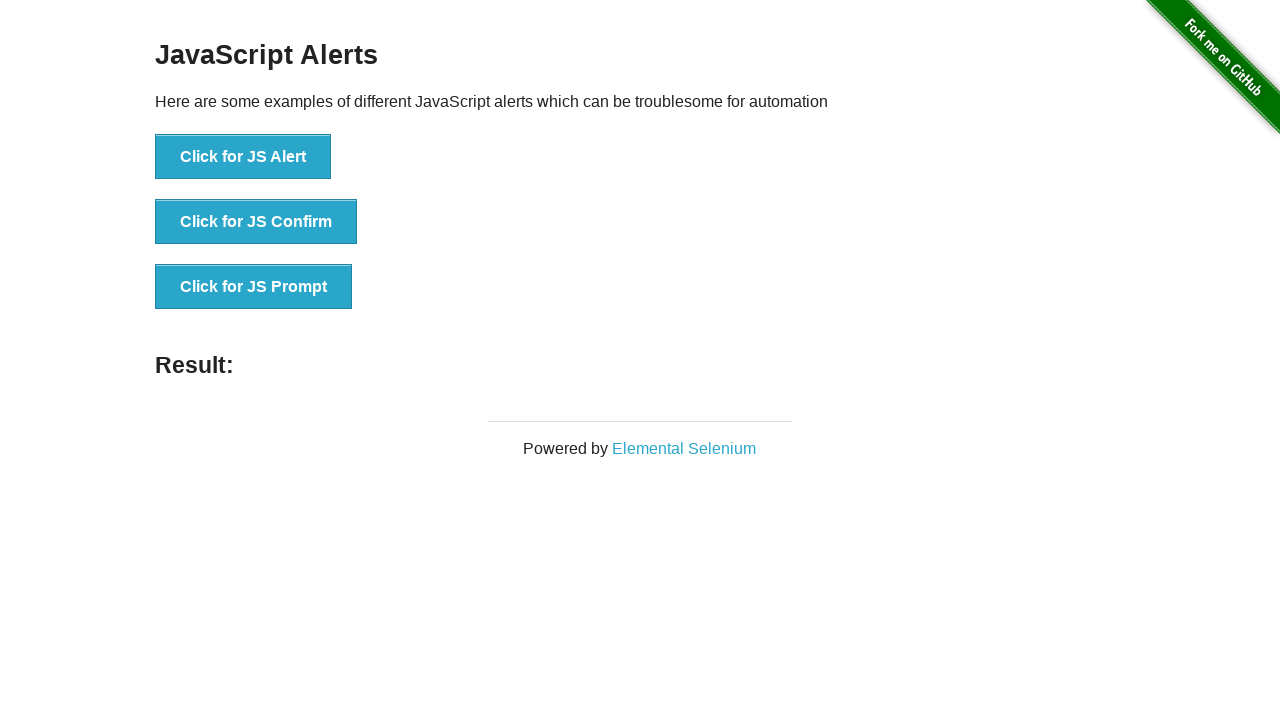

Clicked button to trigger simple JavaScript alert at (243, 157) on button[onclick='jsAlert()']
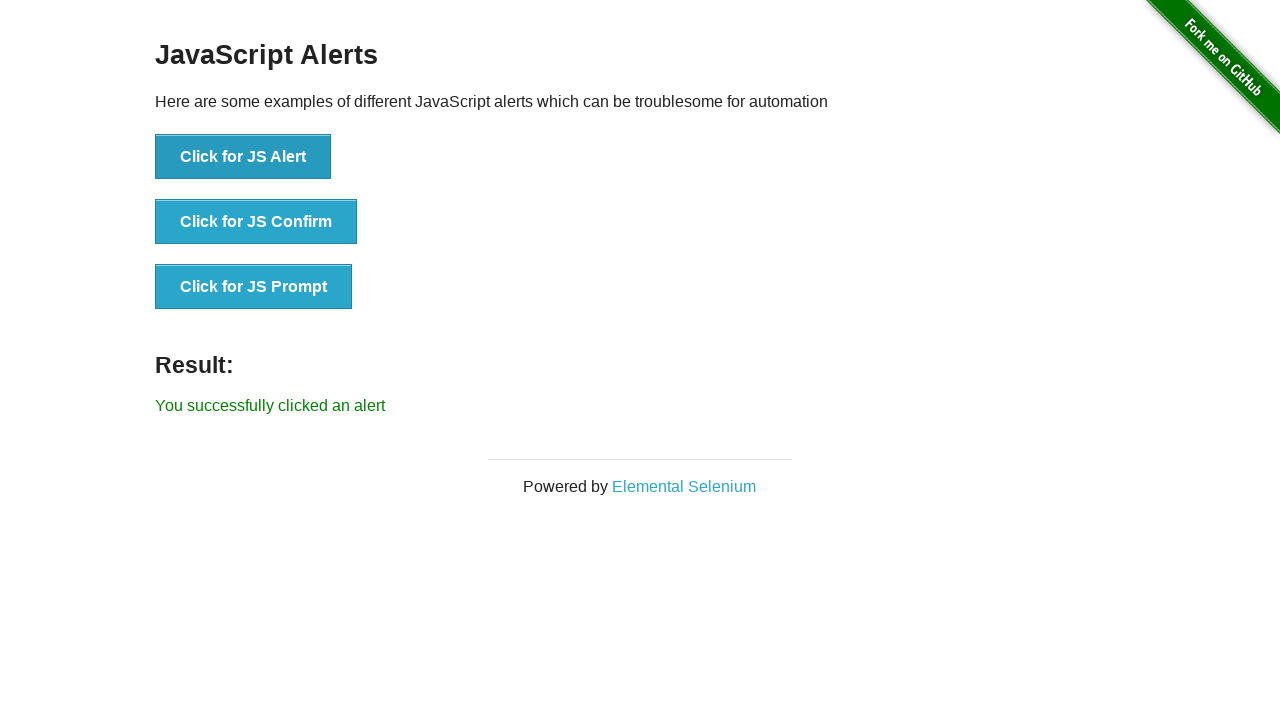

Set up dialog handler to accept alert
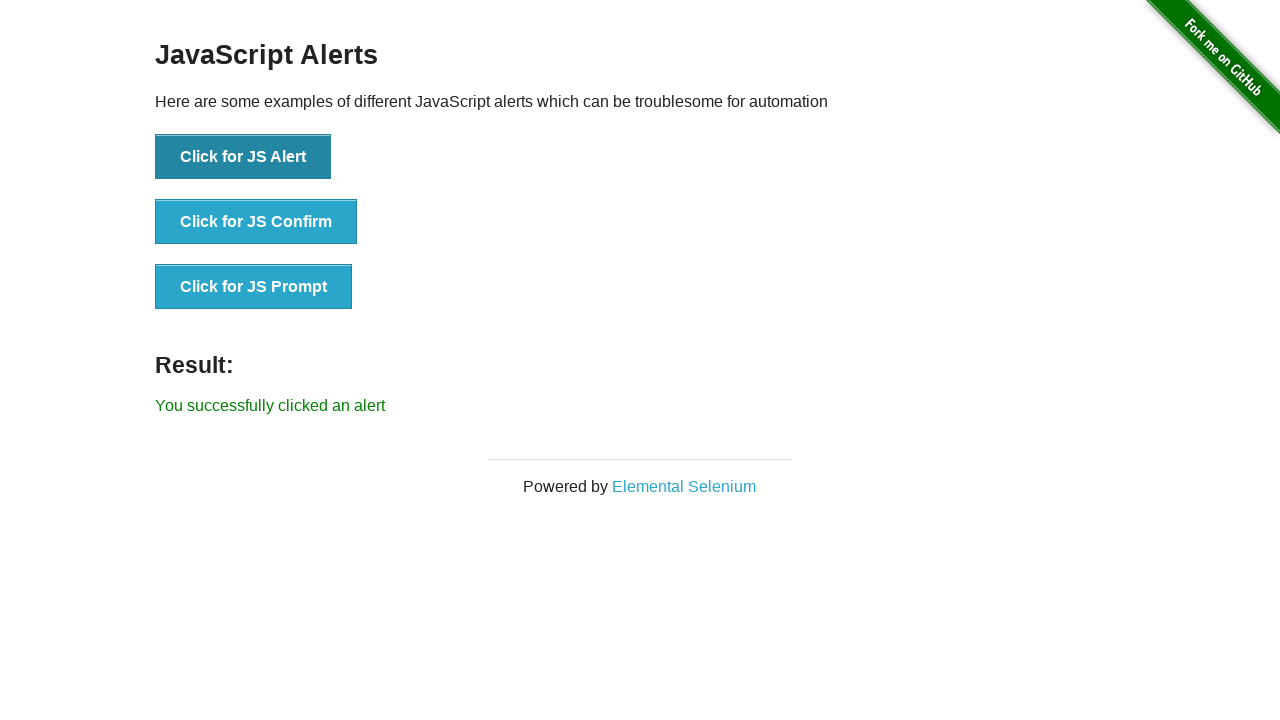

Waited 500ms for alert to be processed
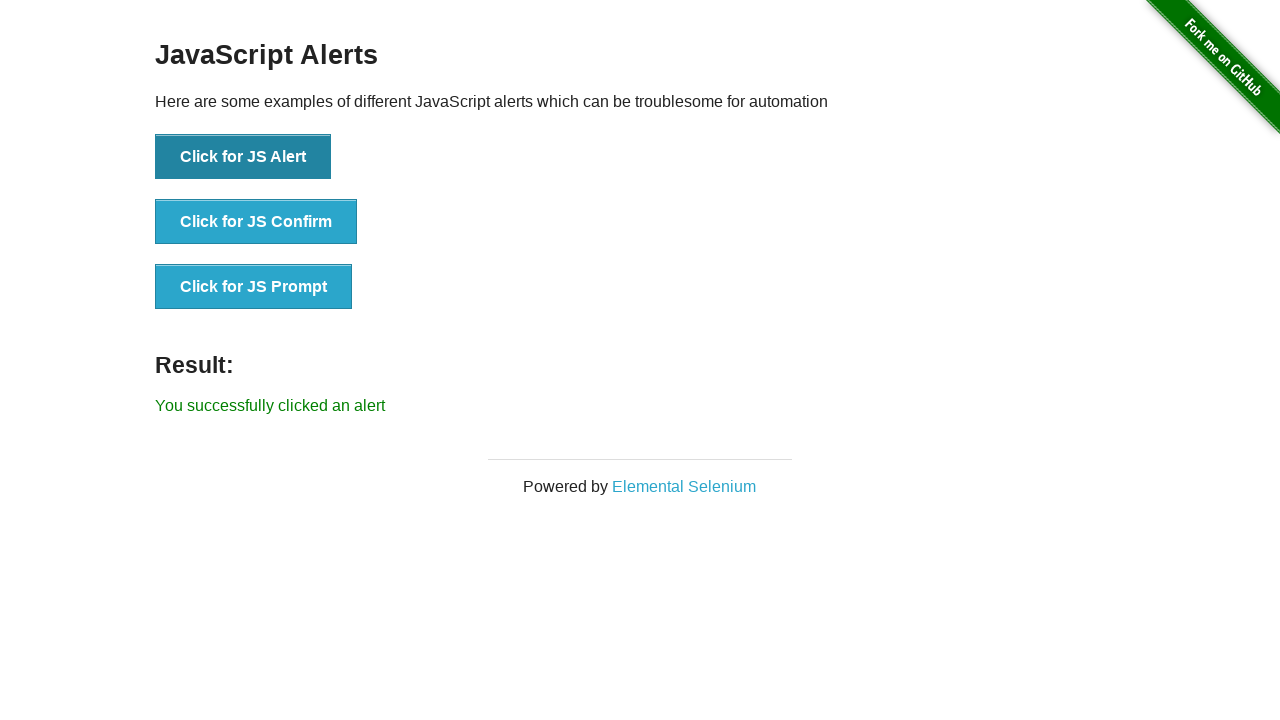

Clicked button to trigger confirm dialog at (256, 222) on button[onclick='jsConfirm()']
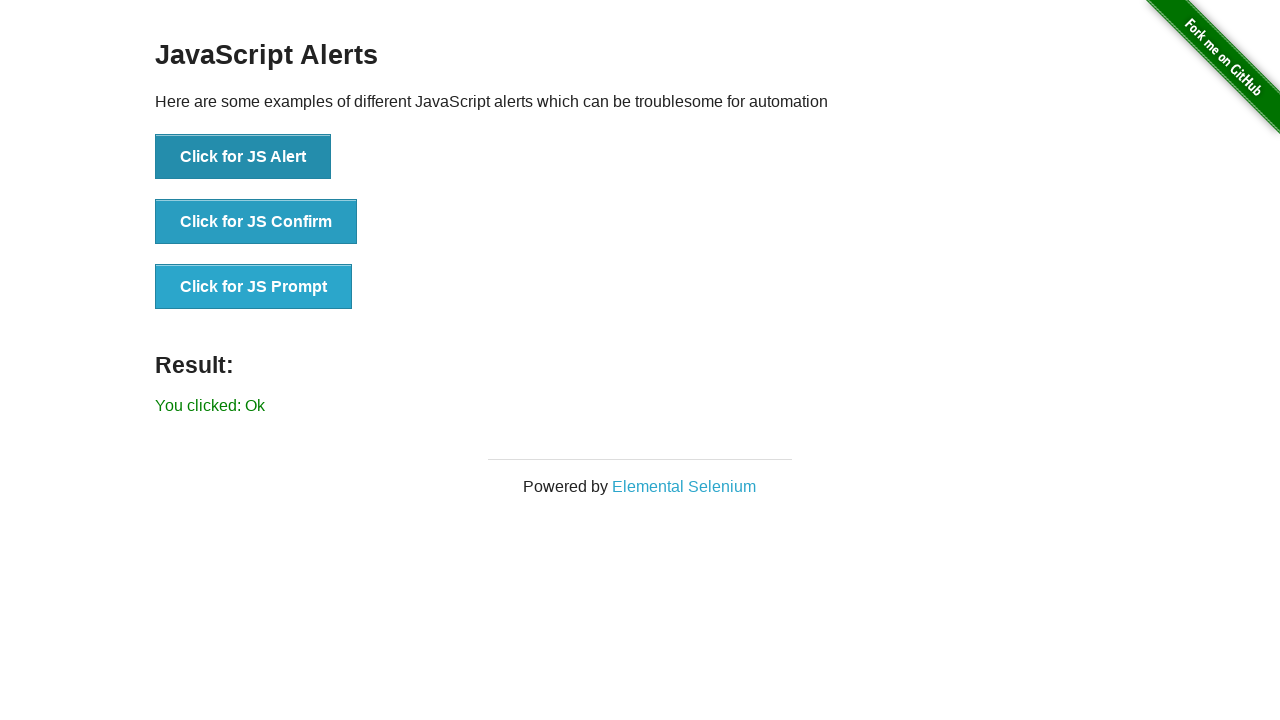

Set up dialog handler to dismiss confirm dialog
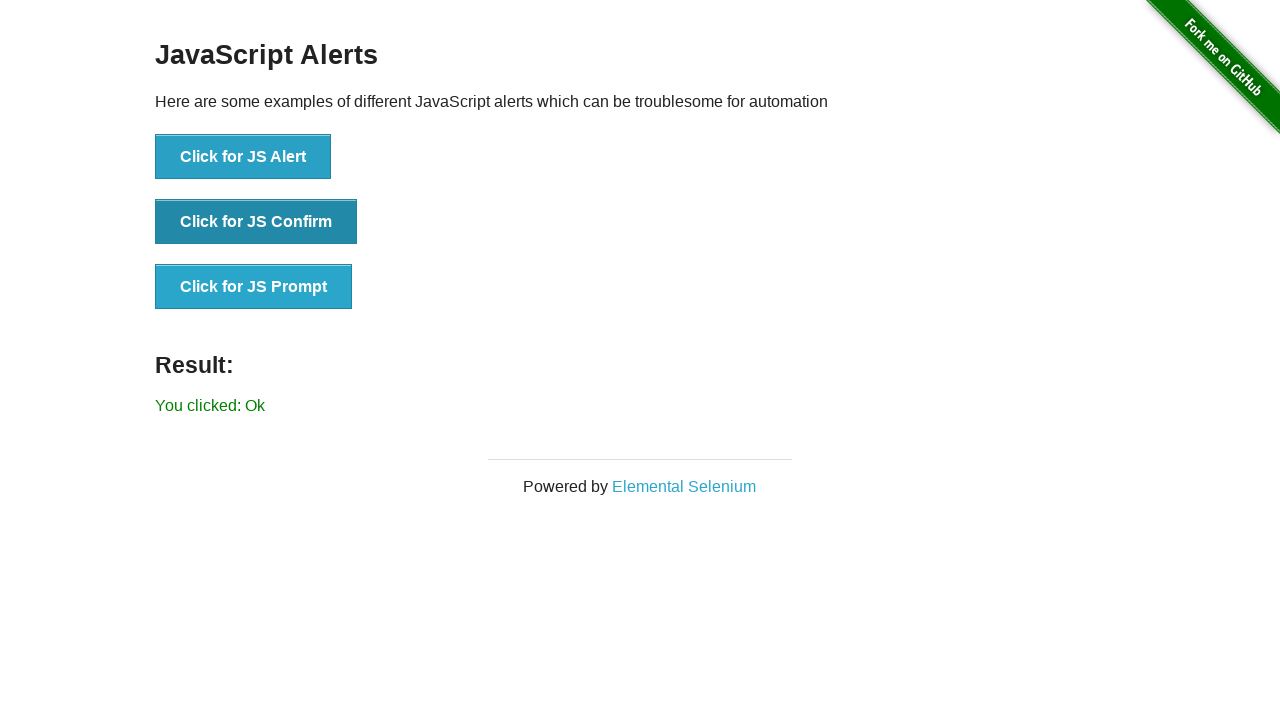

Waited 500ms for confirm dialog to be processed
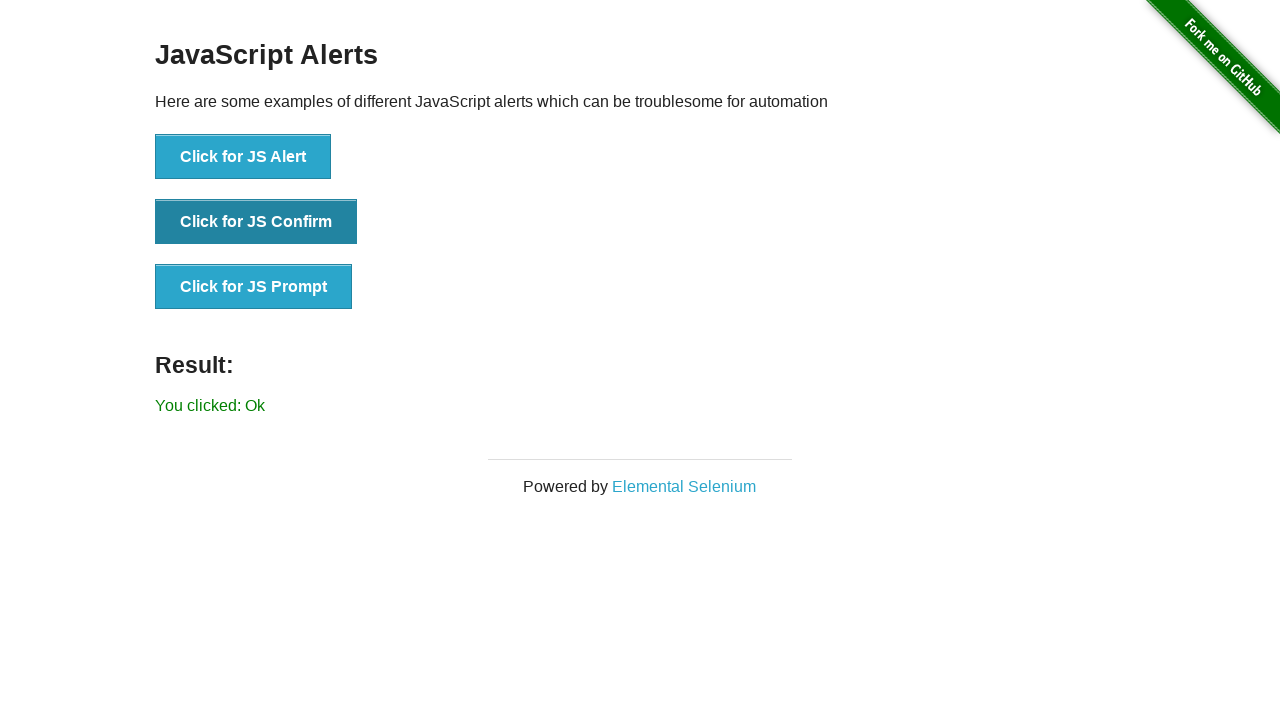

Clicked button to trigger prompt dialog at (254, 287) on button[onclick='jsPrompt()']
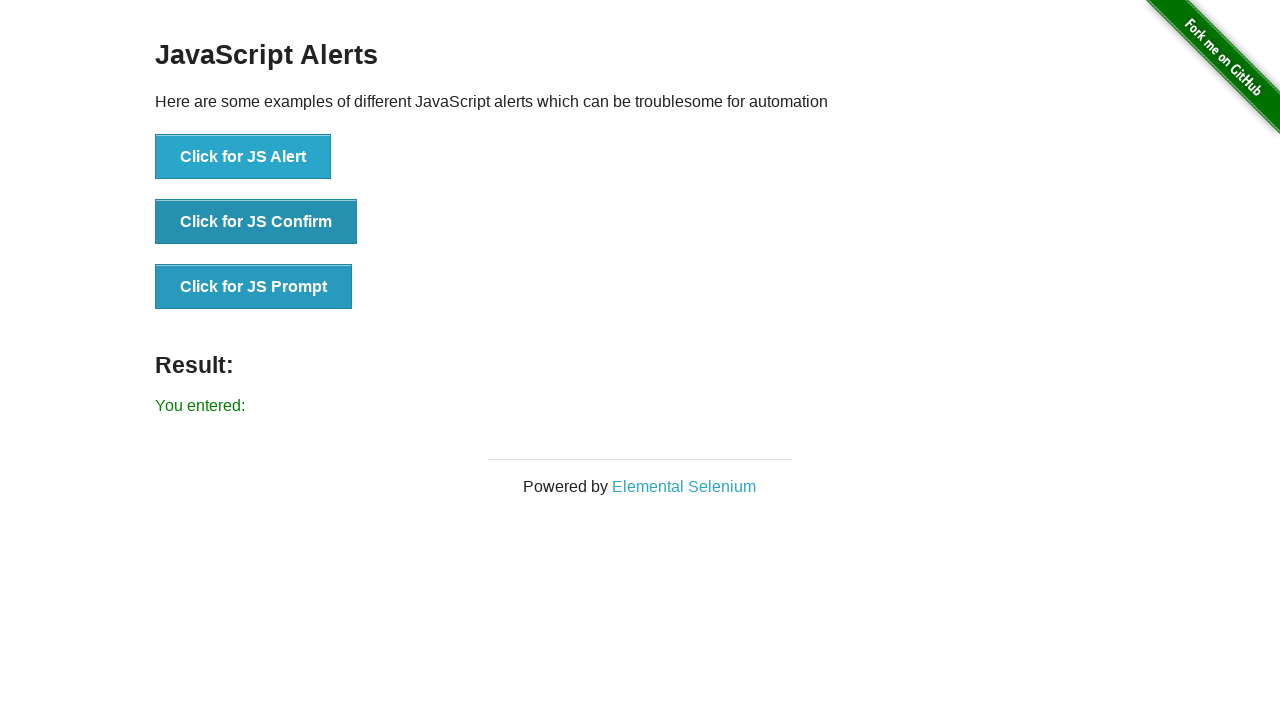

Set up dialog handler to accept prompt with 'TestUser123'
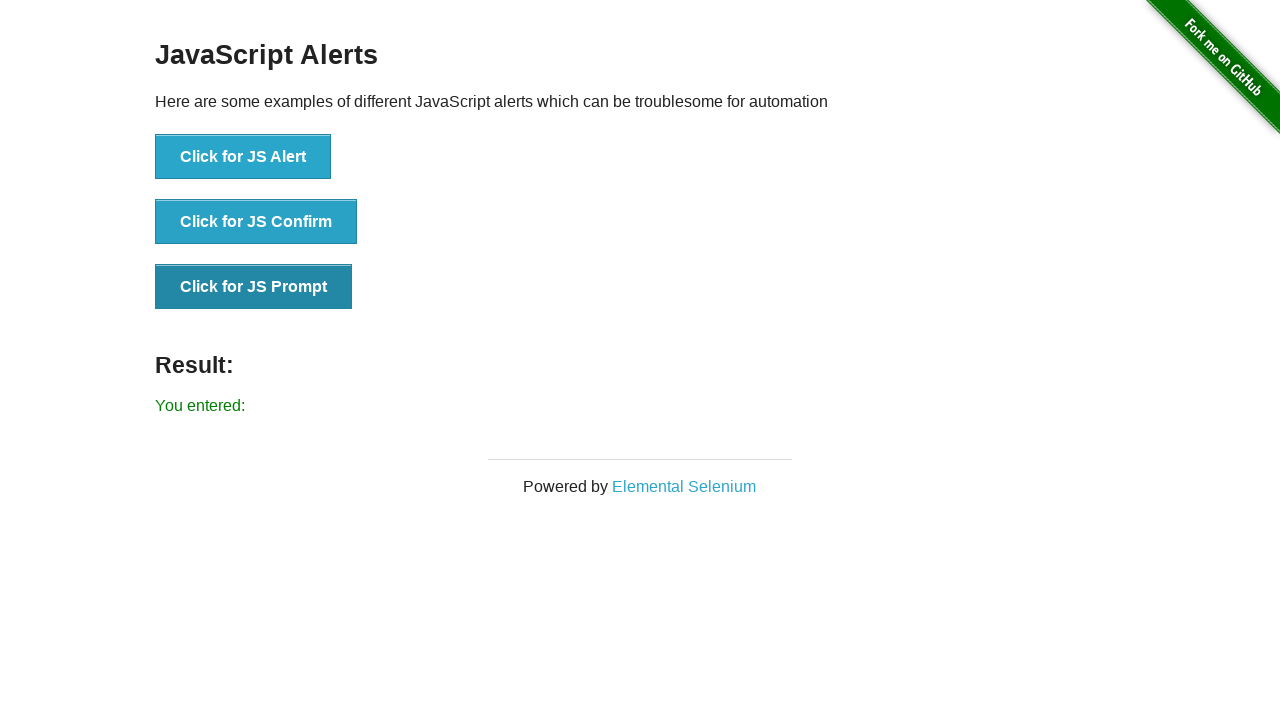

Waited 500ms for prompt dialog to be processed
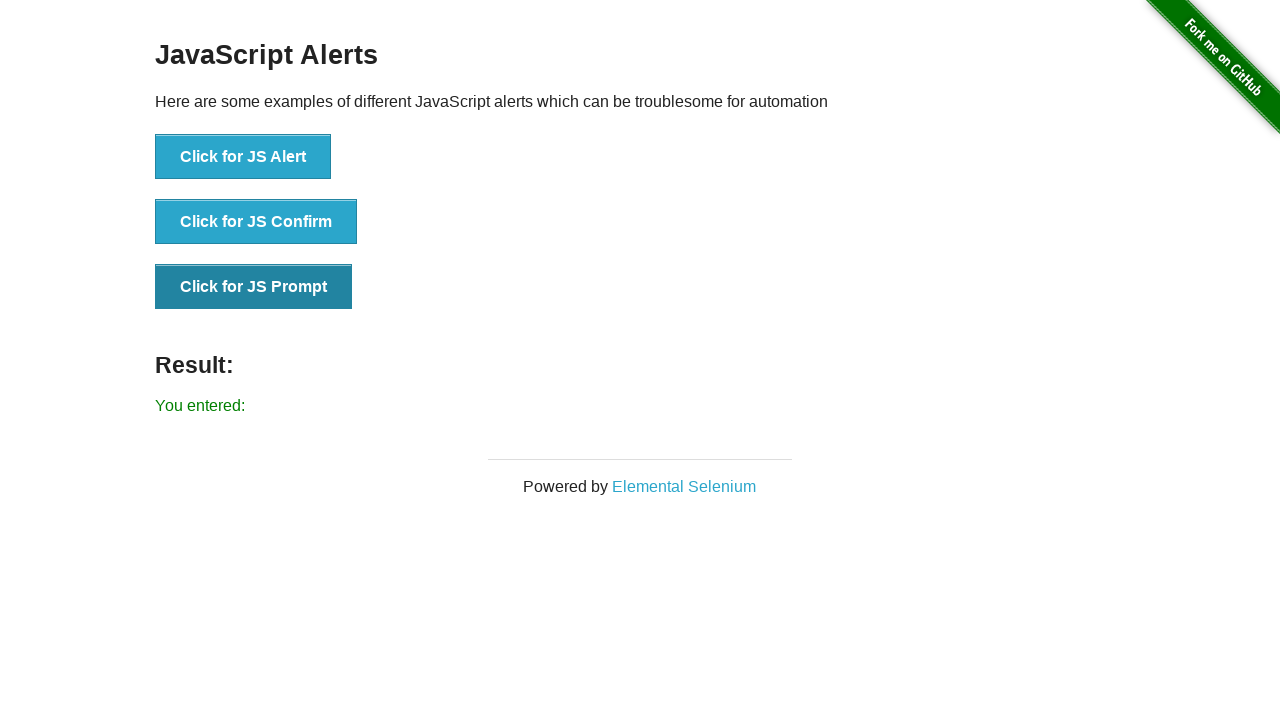

Verified result text element is displayed
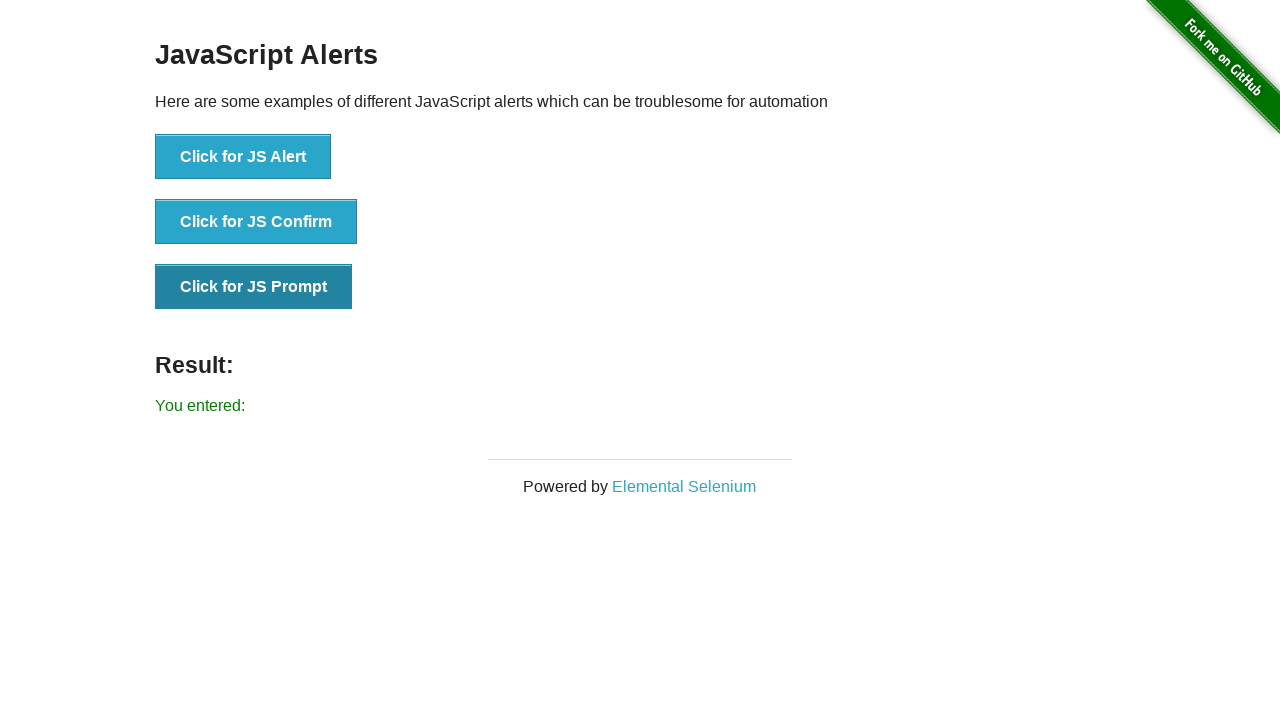

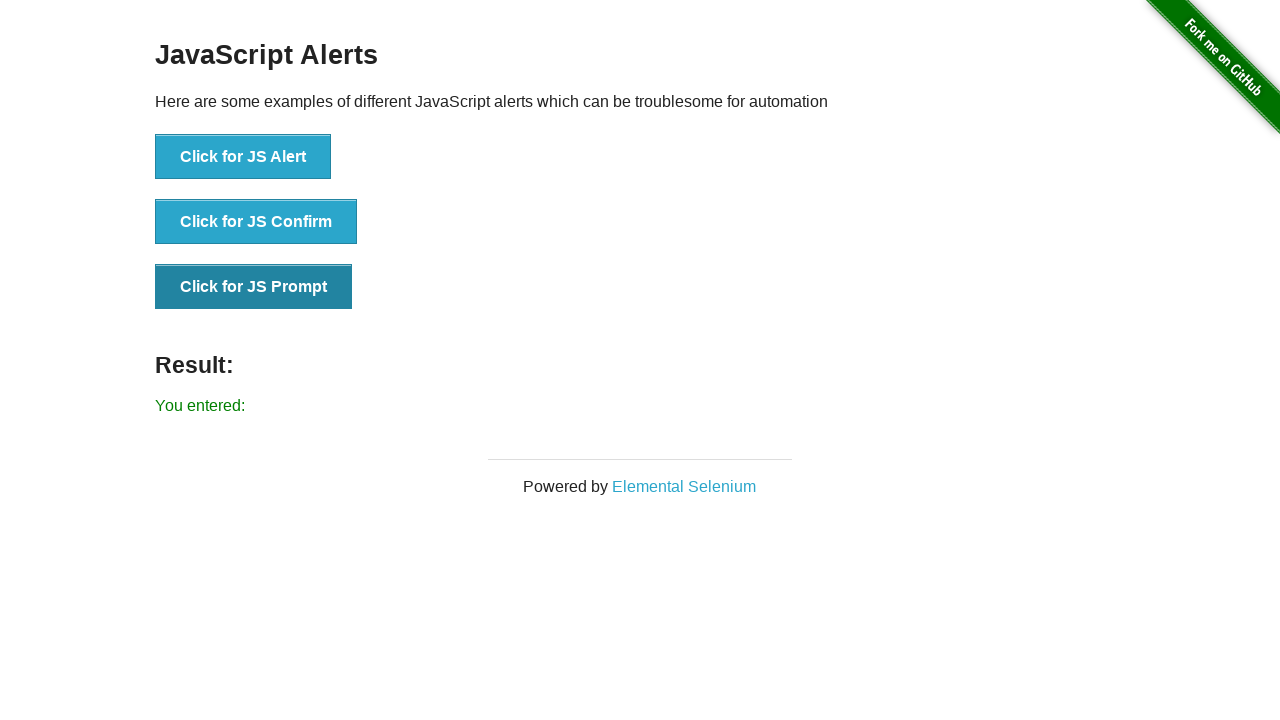